Tests handling a confirm dialog by dismissing it

Starting URL: https://testpages.eviltester.com/styled/alerts/alert-test.html

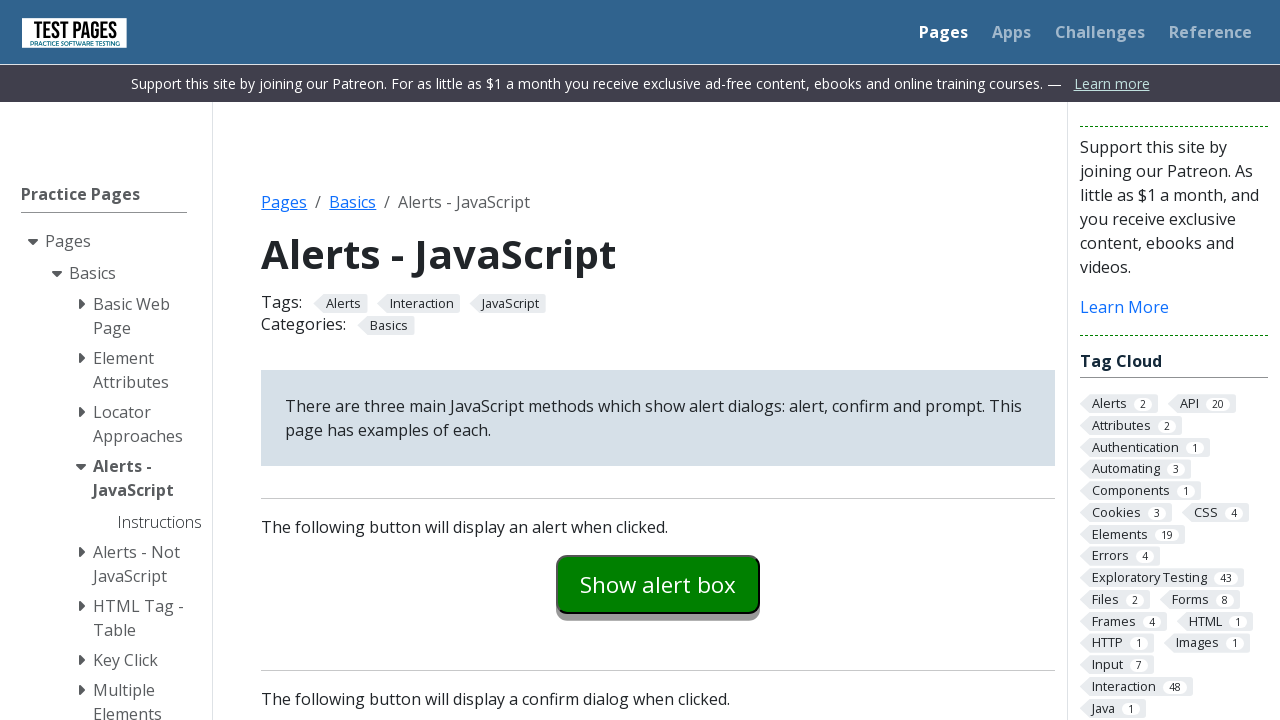

Set up dialog handler to dismiss confirm dialogs
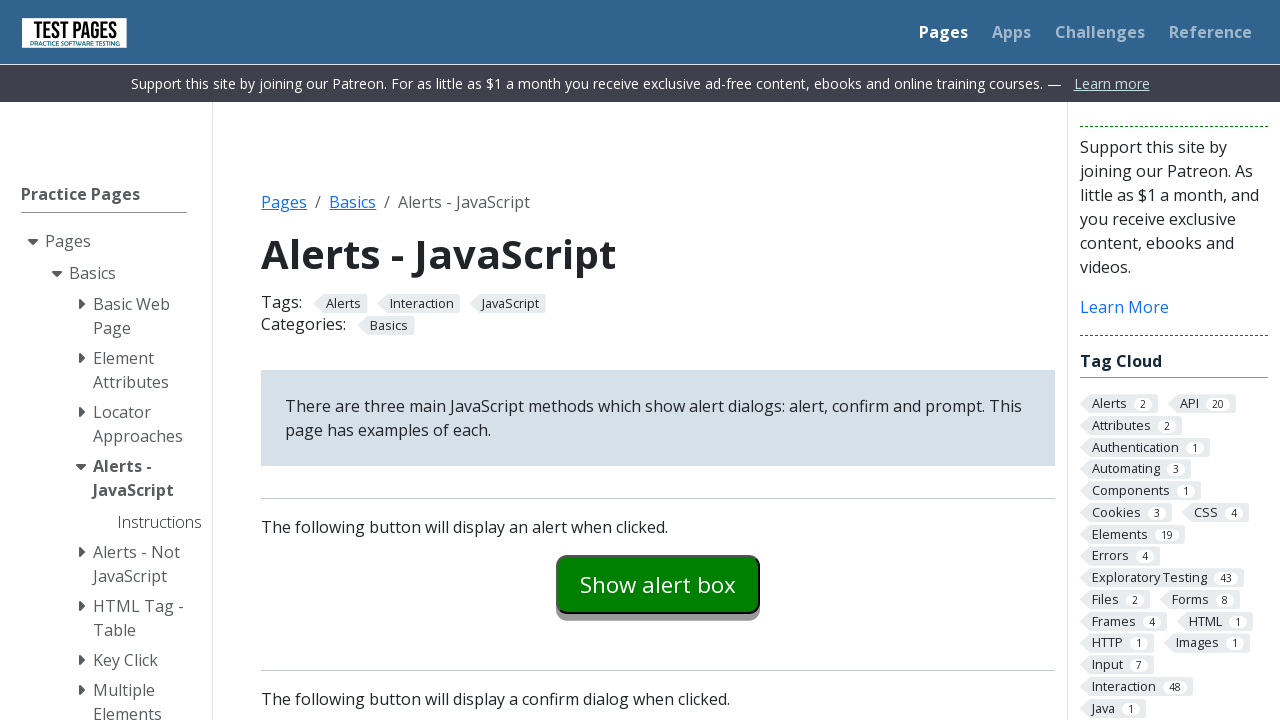

Clicked confirm button to trigger dialog at (658, 360) on #confirmexample
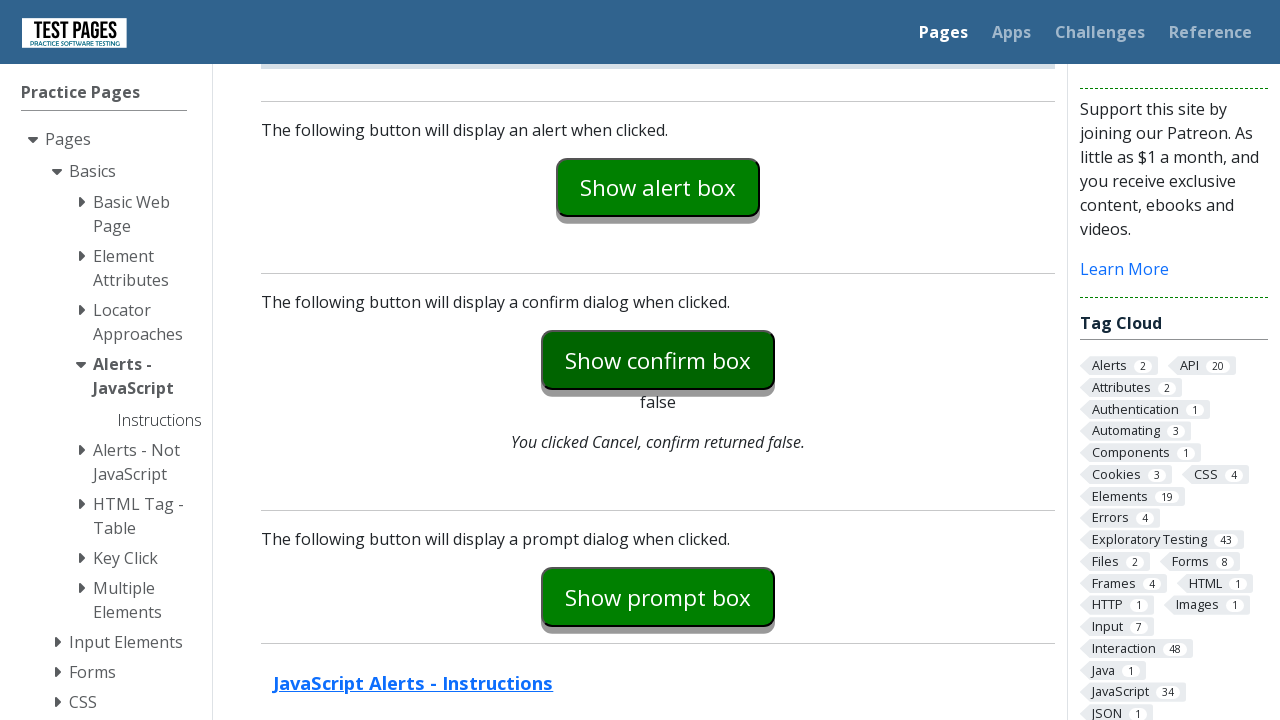

Confirmed explanation text appeared after dismissing dialog
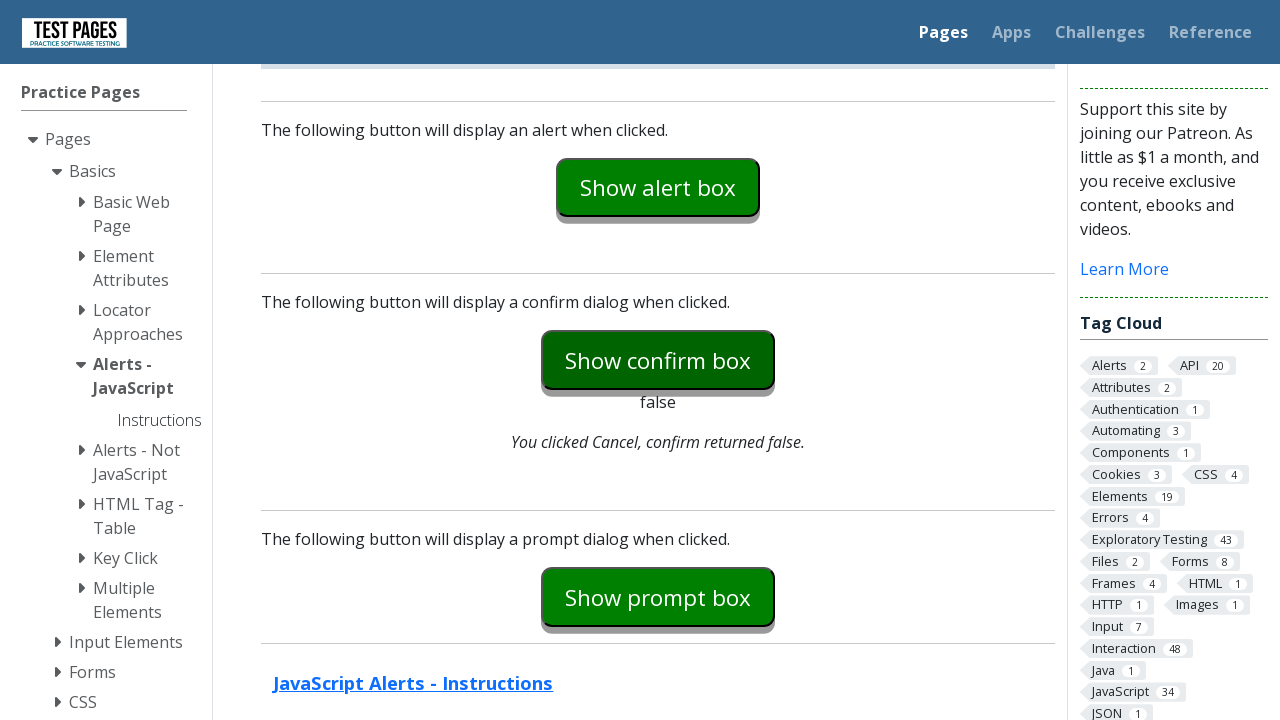

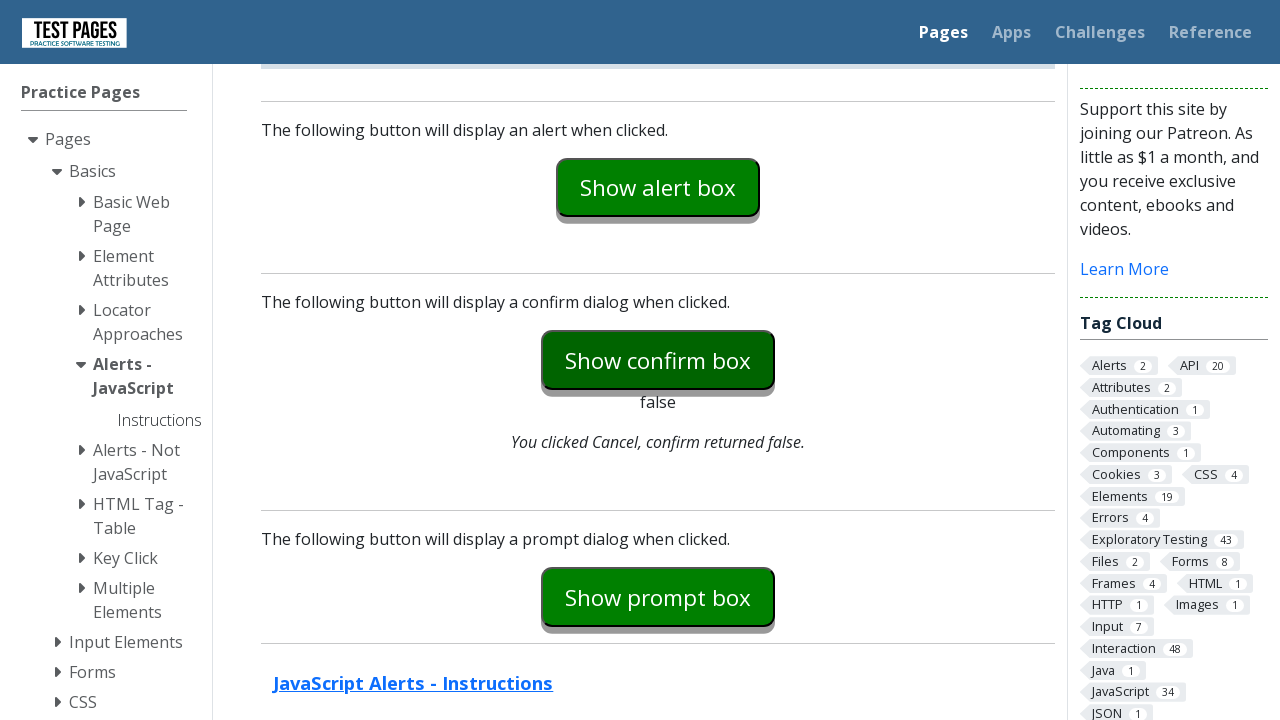